Navigates to a furniture collection page and verifies that product cards are displayed

Starting URL: https://megafurniture.us/collections/sofas

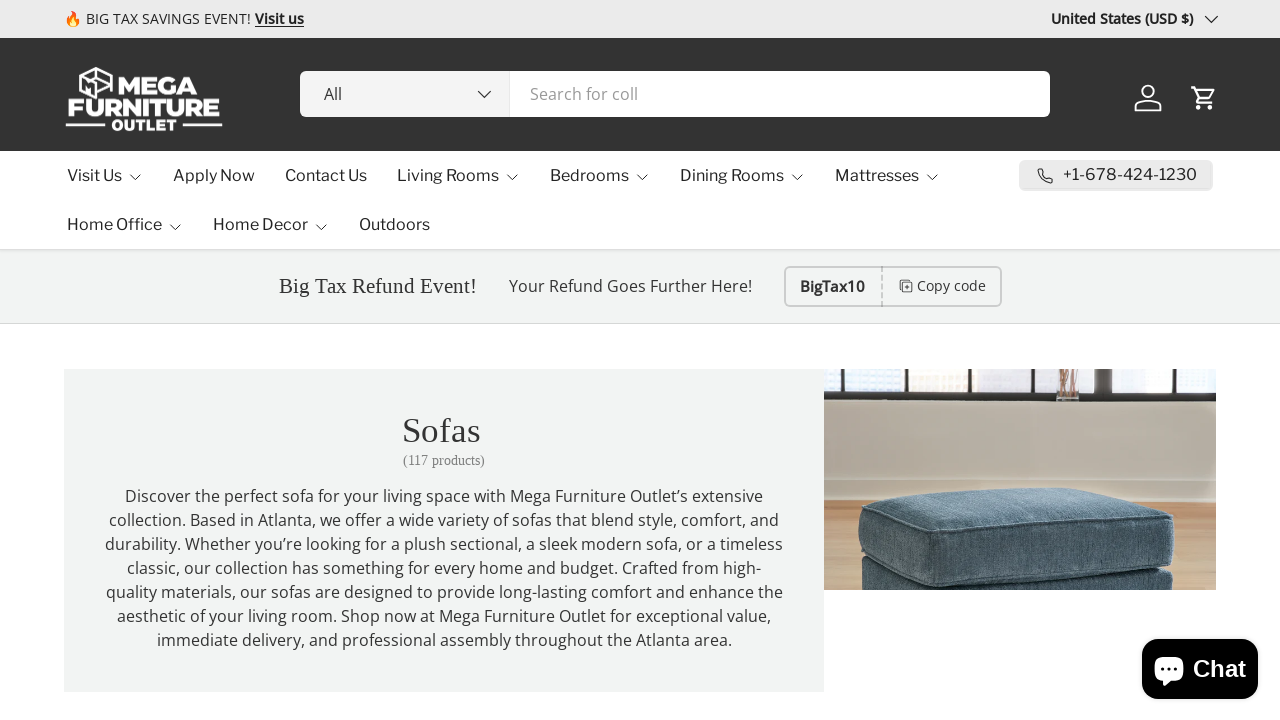

Waited for product cards to load on sofas collection page
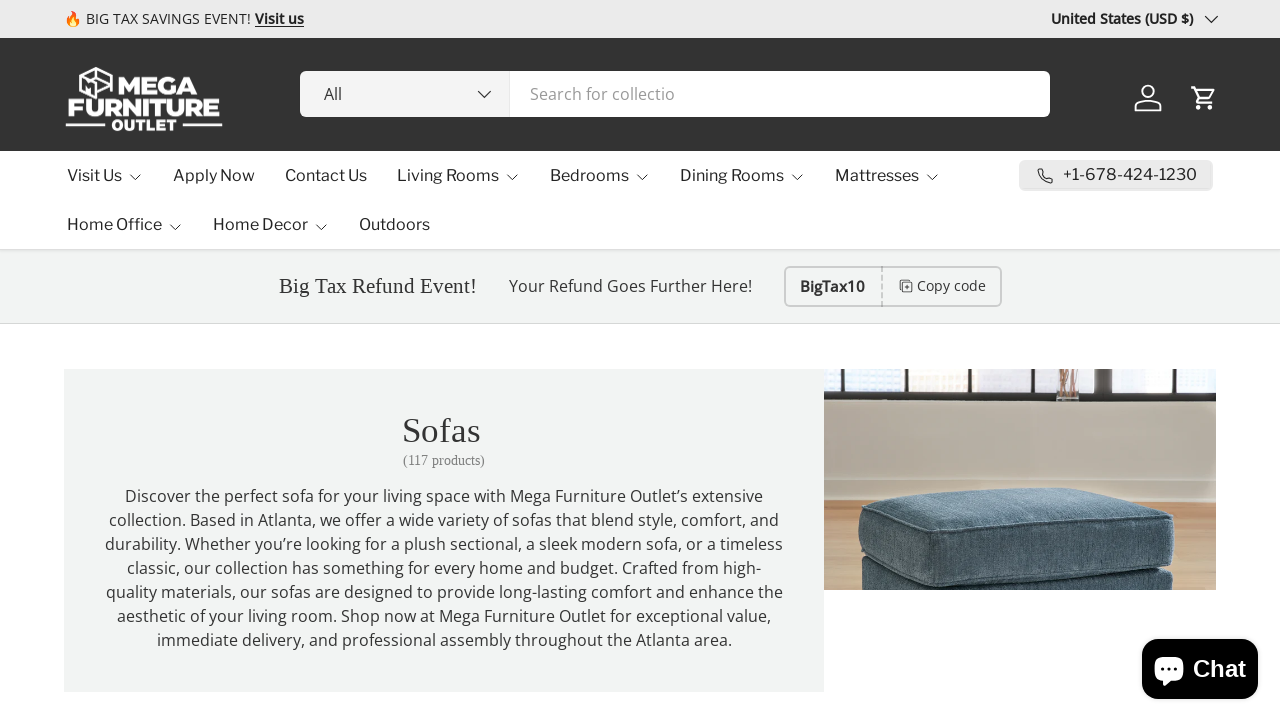

Retrieved all product card elements
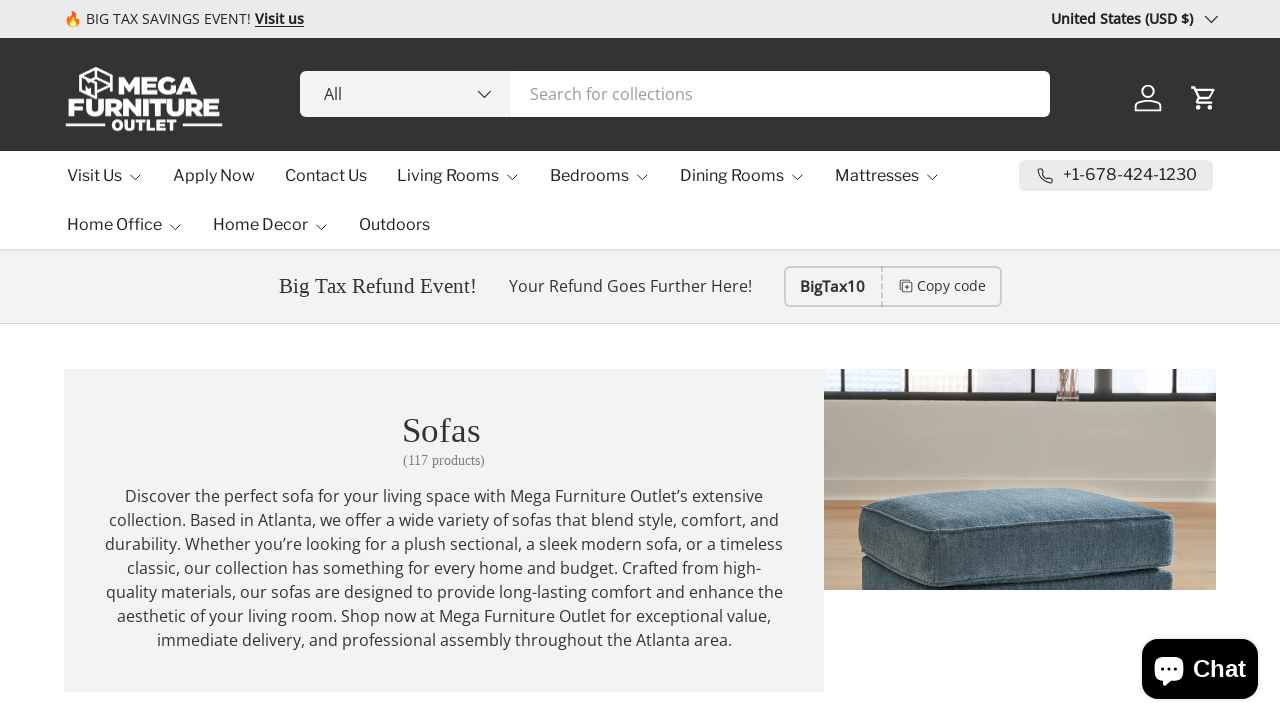

Verified that product cards are displayed on the page
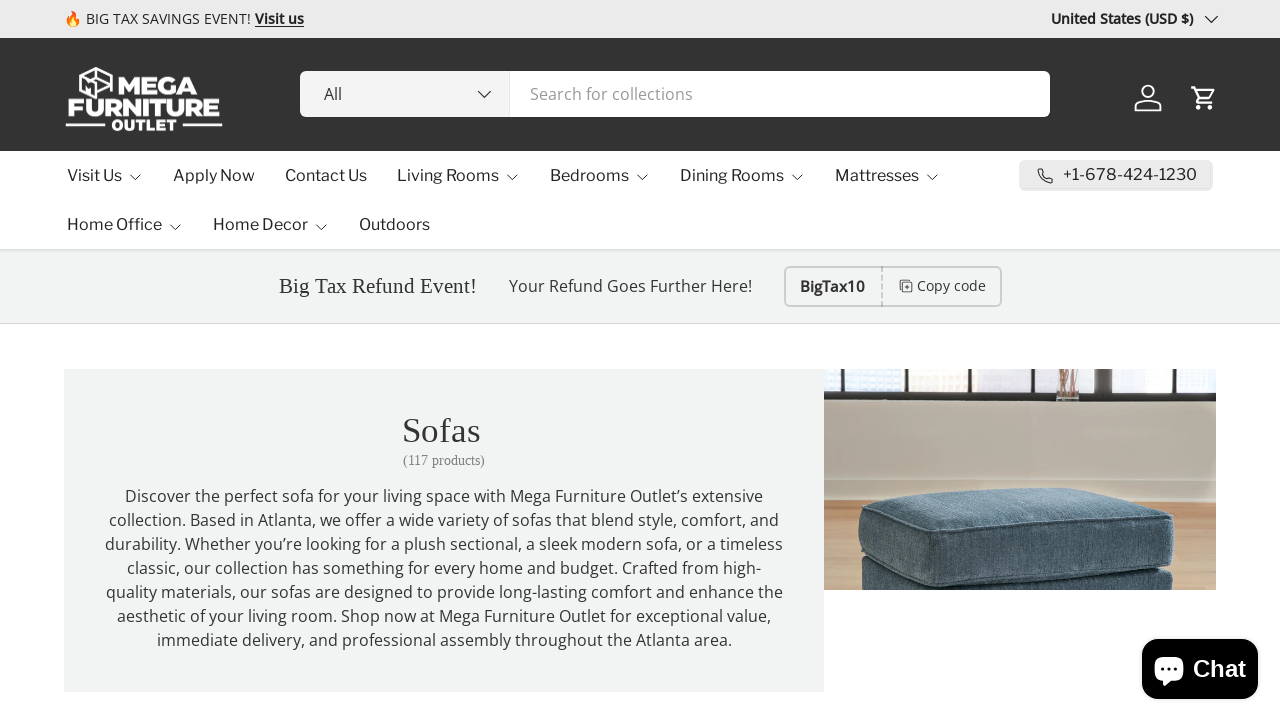

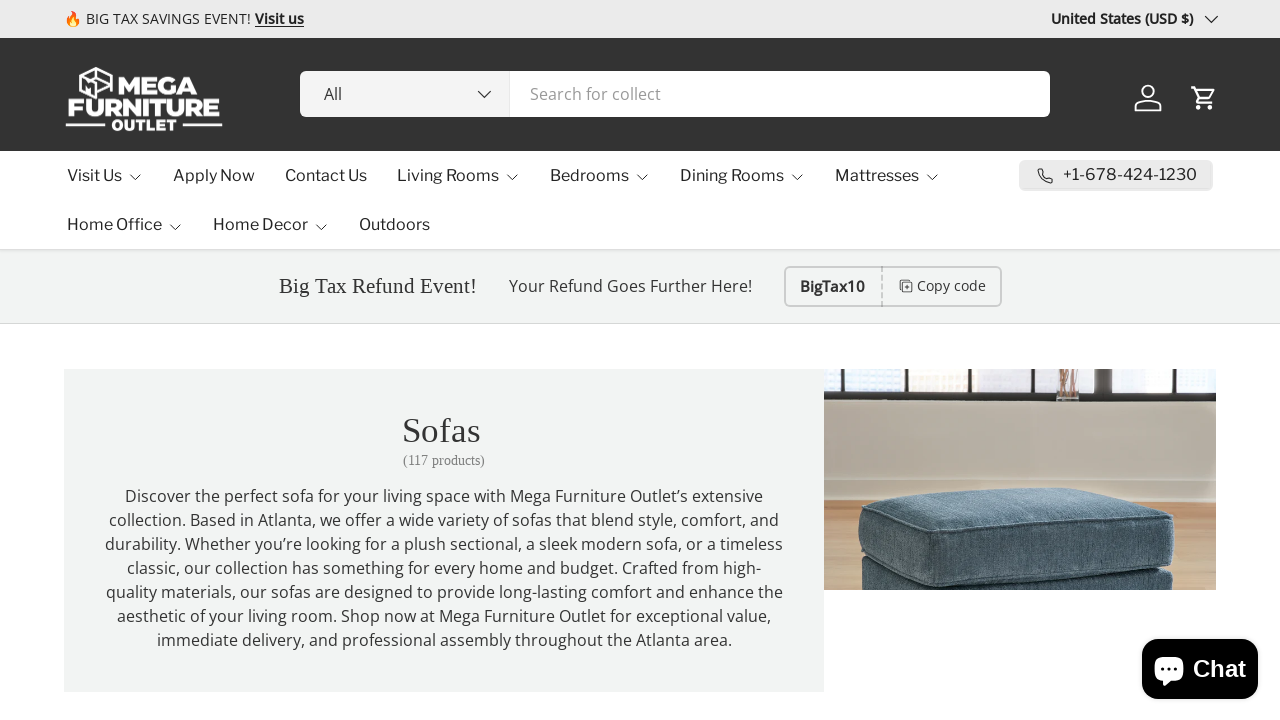